Tests an emoji picker demo by clicking on the emoji iframe and switching to it to interact with nature emoji elements

Starting URL: https://www.jqueryscript.net/demo/Easy-iFrame-based-Twitter-Emoji-Picker-Plugin-jQuery-Emoojis/

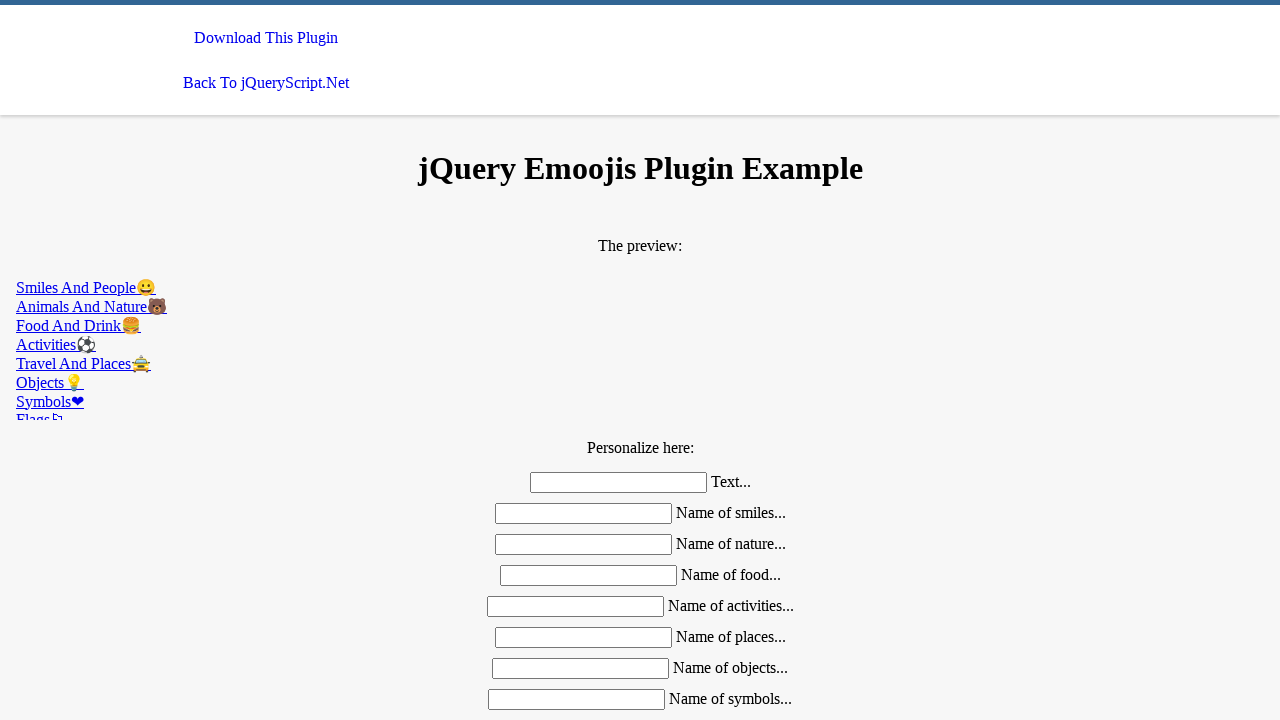

Clicked on the emoji iframe at (640, 345) on iframe#emoojis
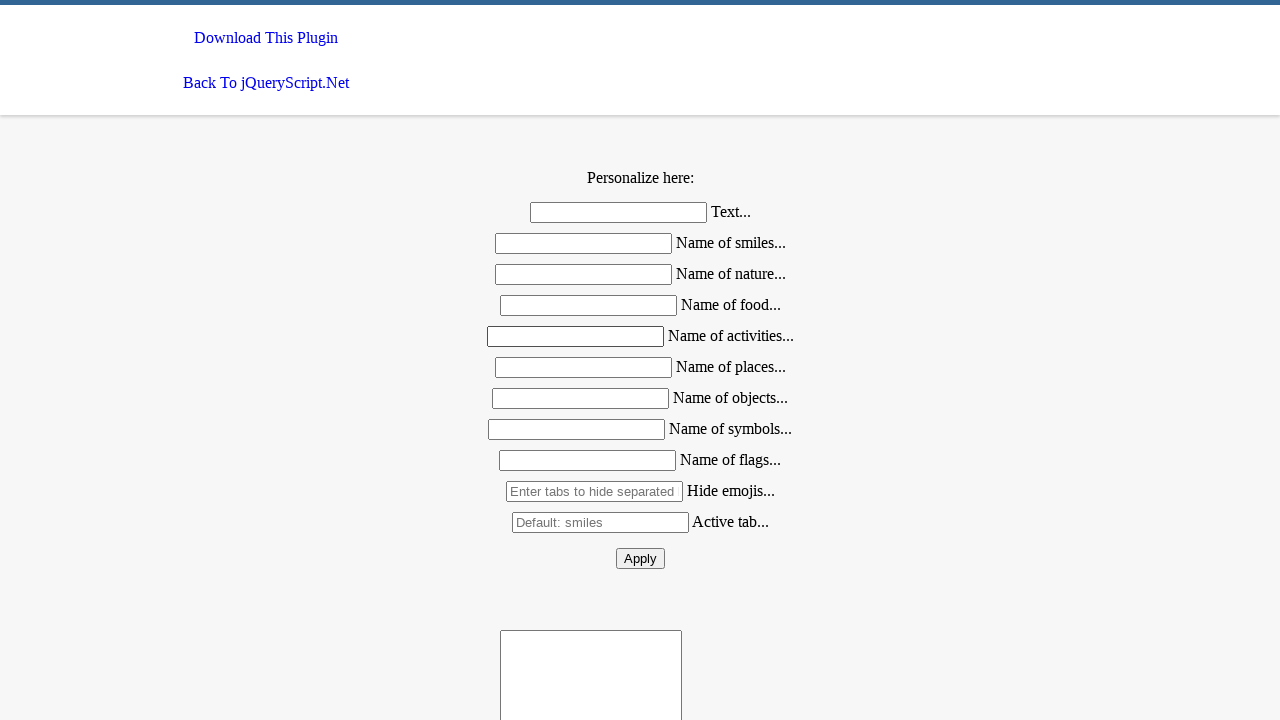

Switched to the second iframe
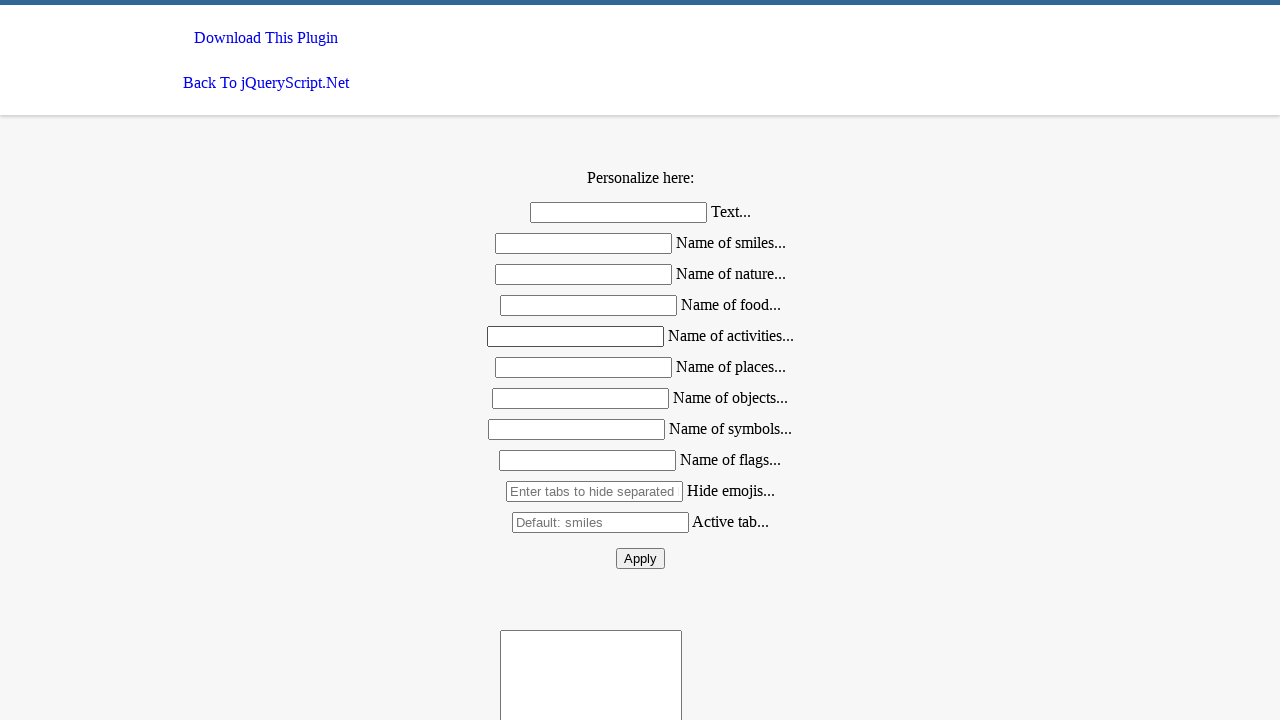

Nature emoji section loaded and visible
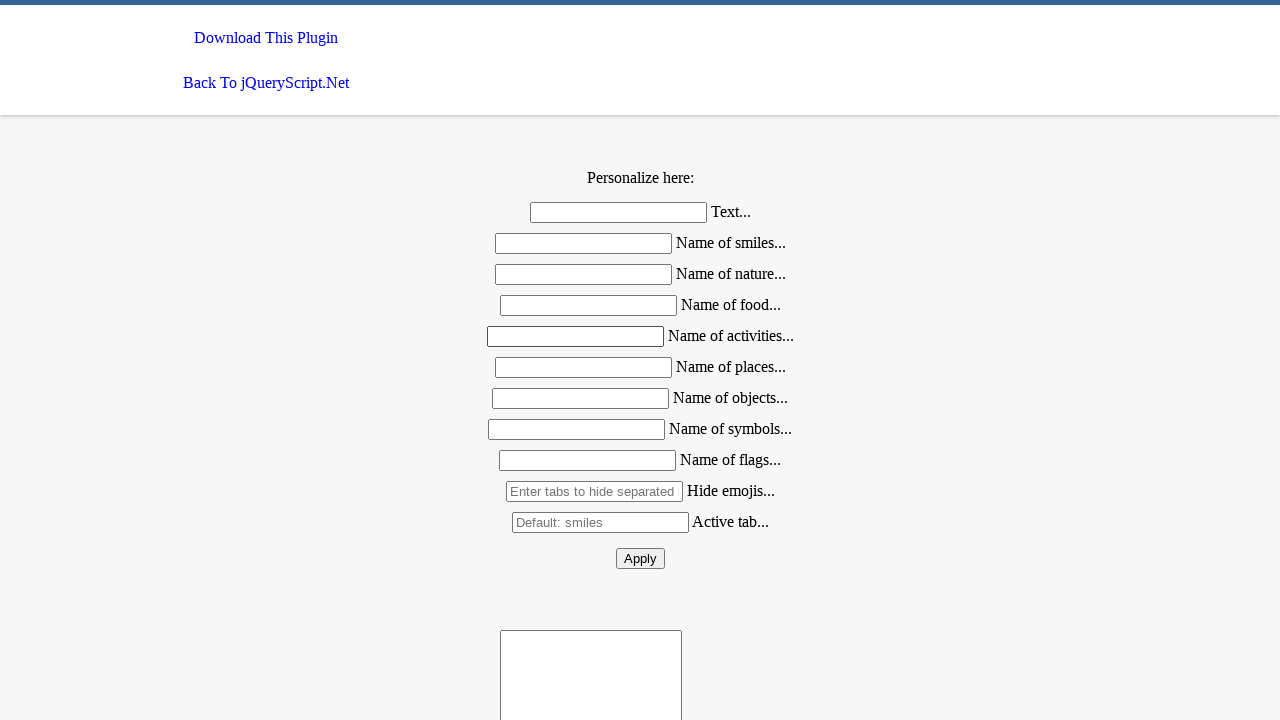

Found 0 nature emoji elements
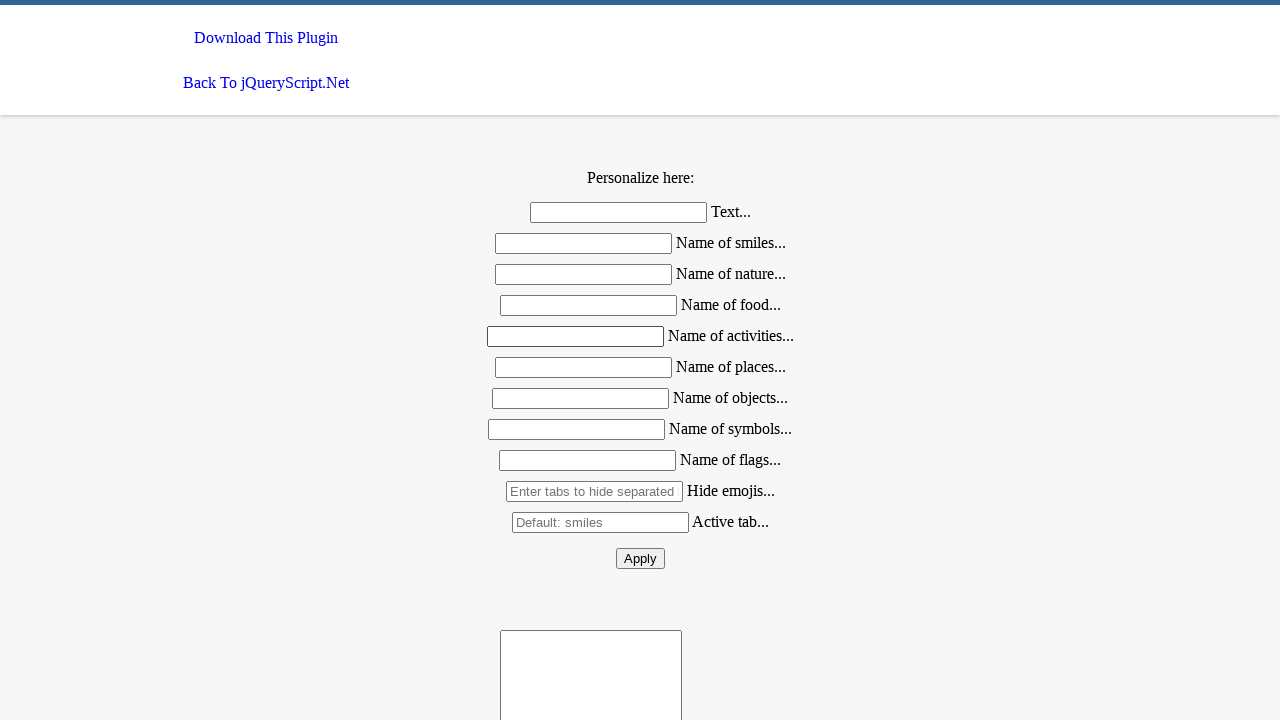

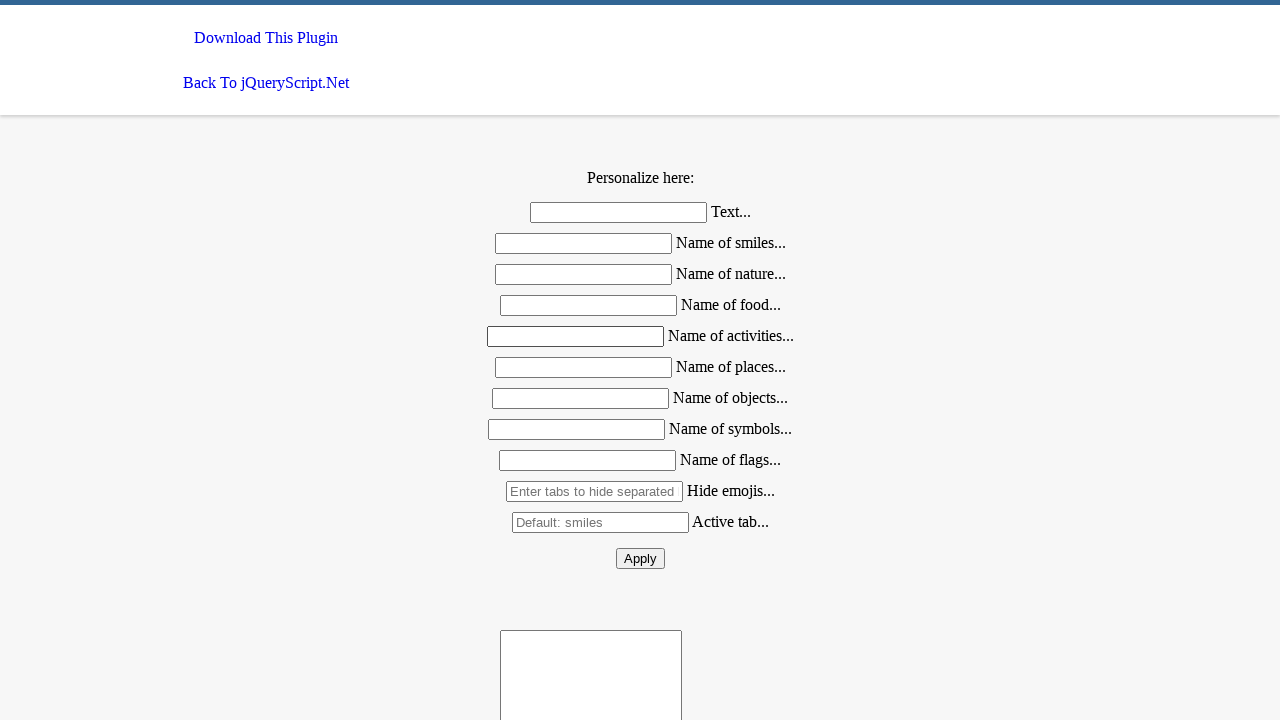